Tests login form validation by clicking the login button without filling any fields and verifying the error message is displayed

Starting URL: https://www.saucedemo.com/

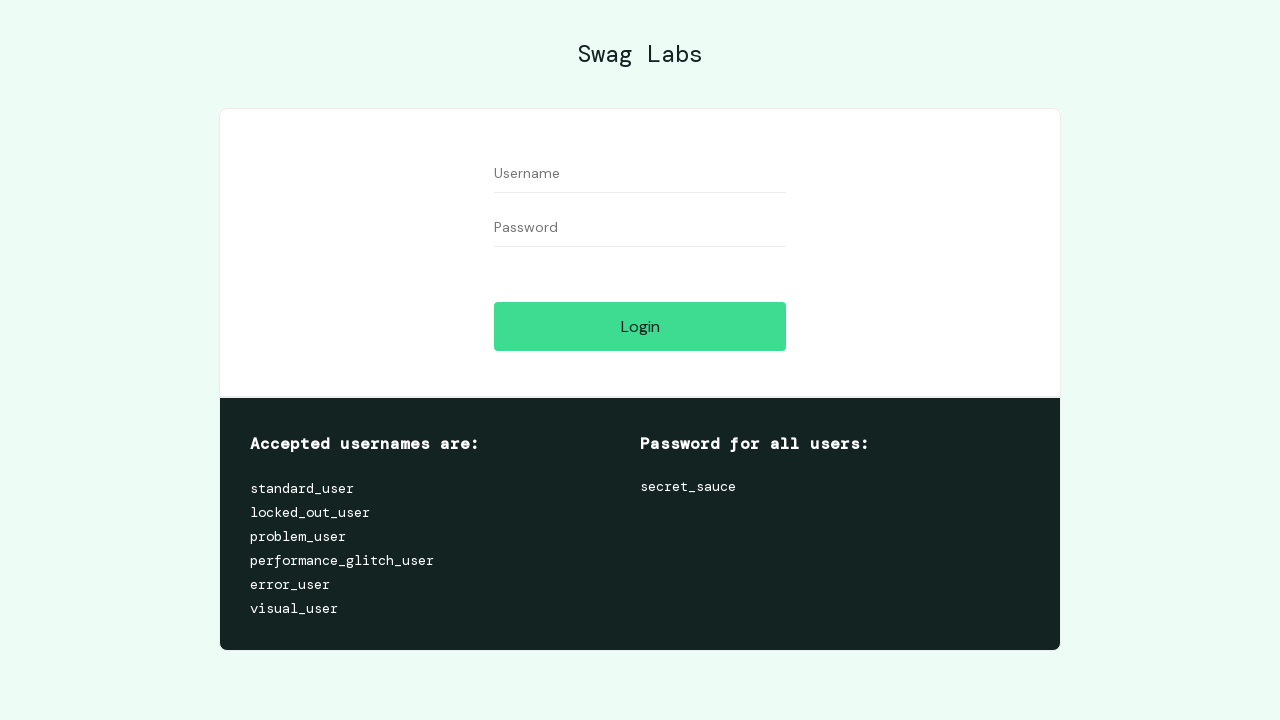

Navigated to Sauce Demo login page
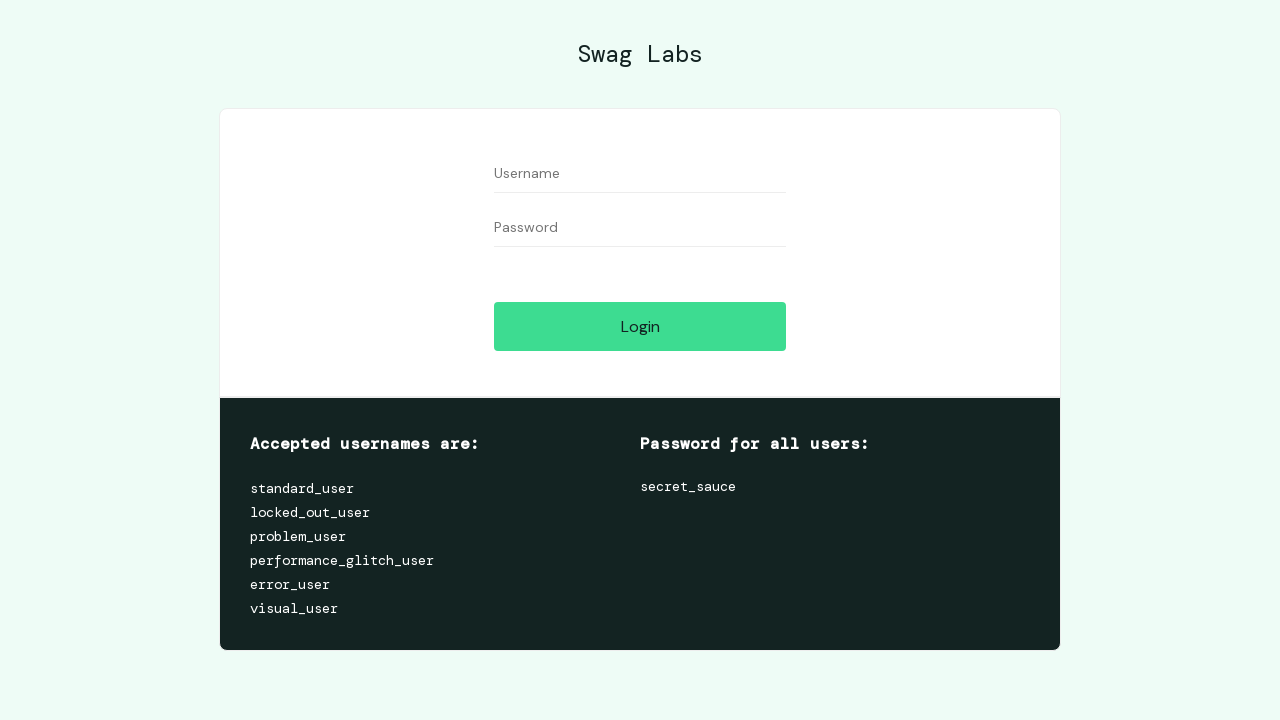

Clicked login button without filling any fields at (640, 326) on [name='login-button']
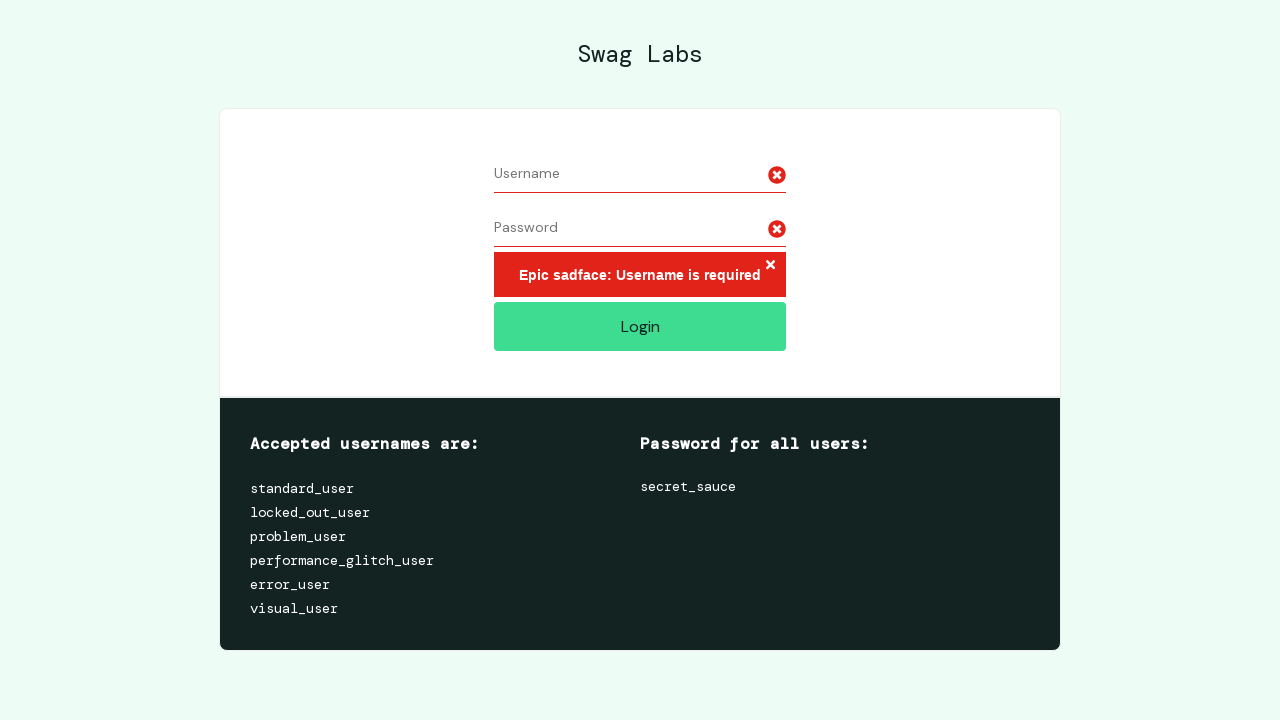

Error message appeared - login validation working as expected
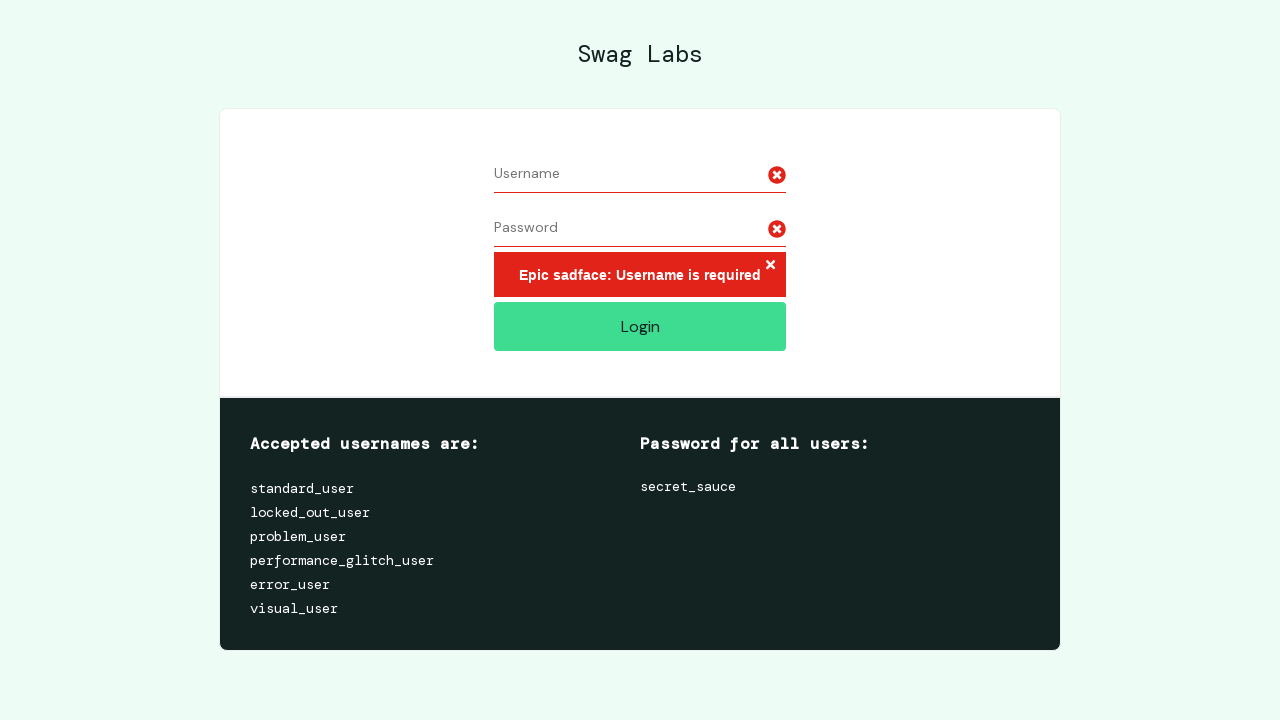

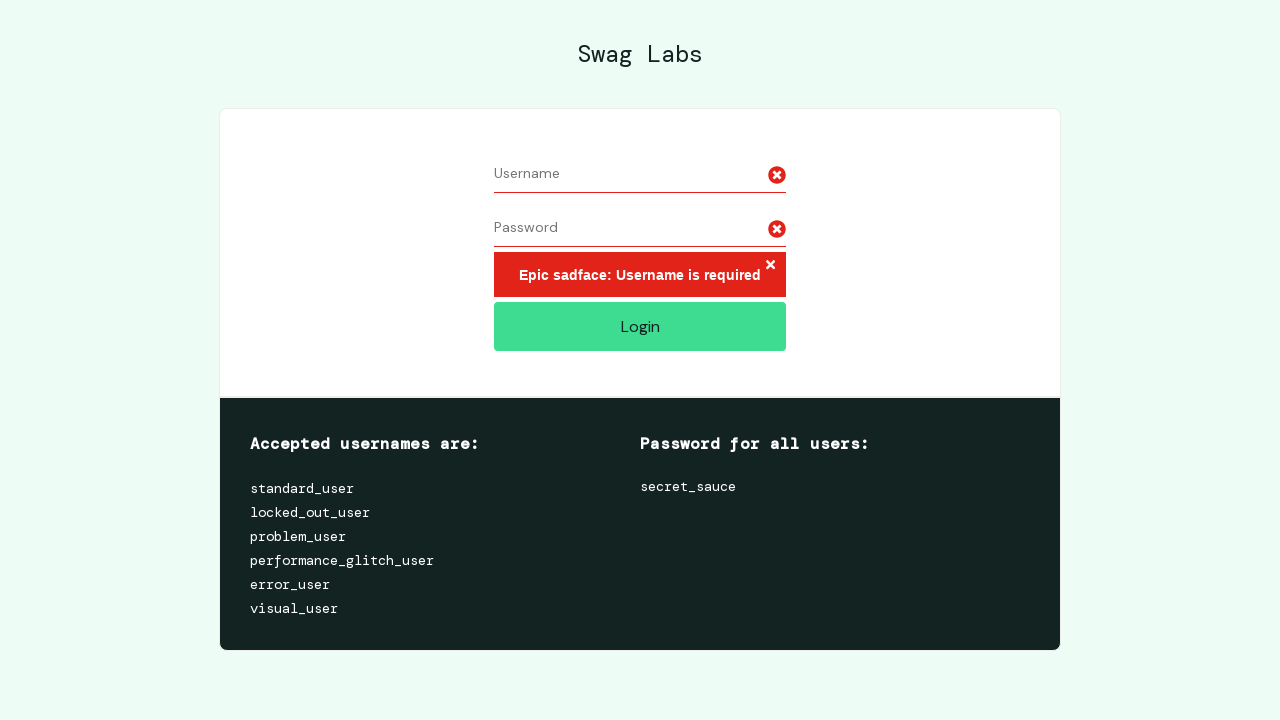